Navigates to Swarthmore College course catalog page and waits for the navigation menu to load

Starting URL: https://catalog.swarthmore.edu/content.php?catoid=7&navoid=194

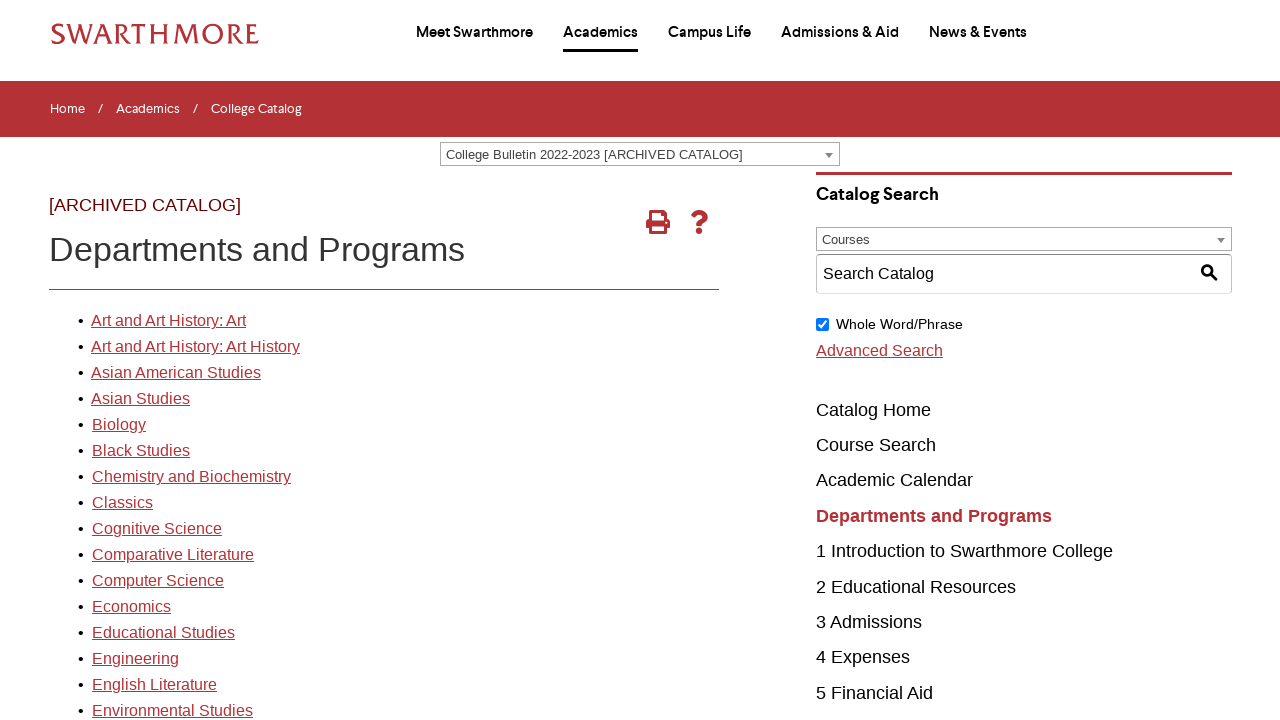

Navigated to Swarthmore College course catalog page
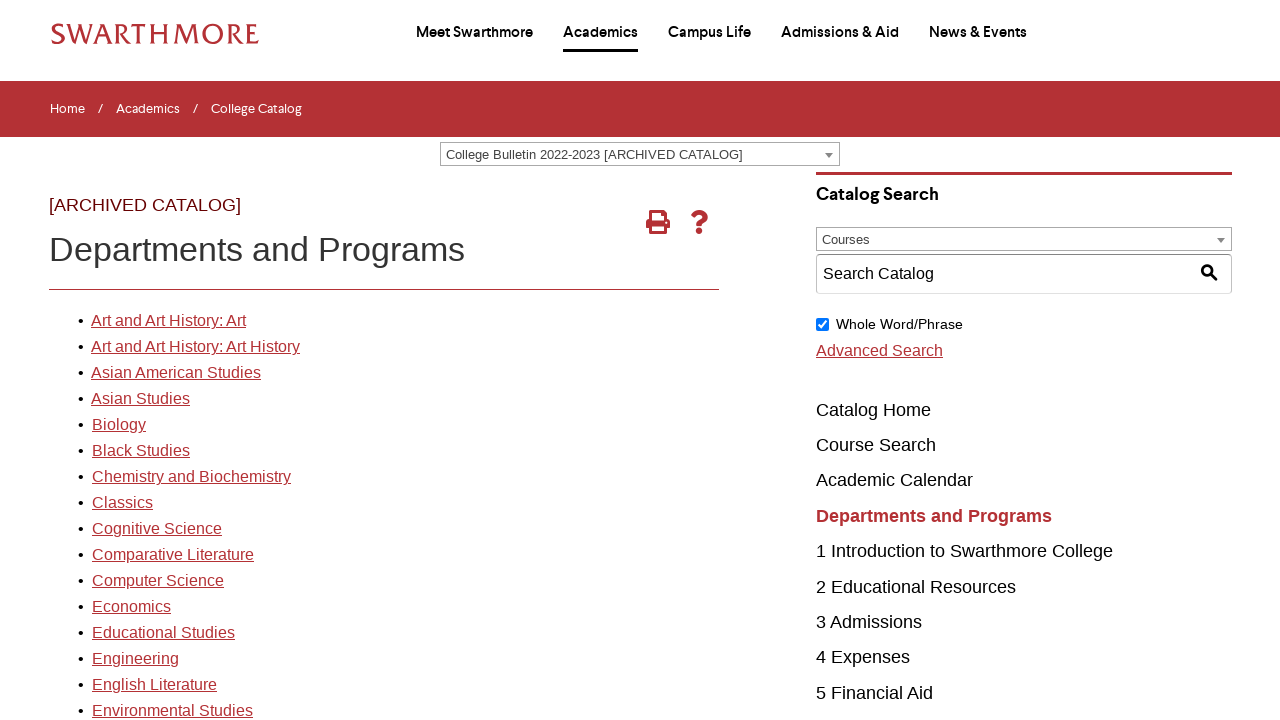

Navigation menu loaded - found list items
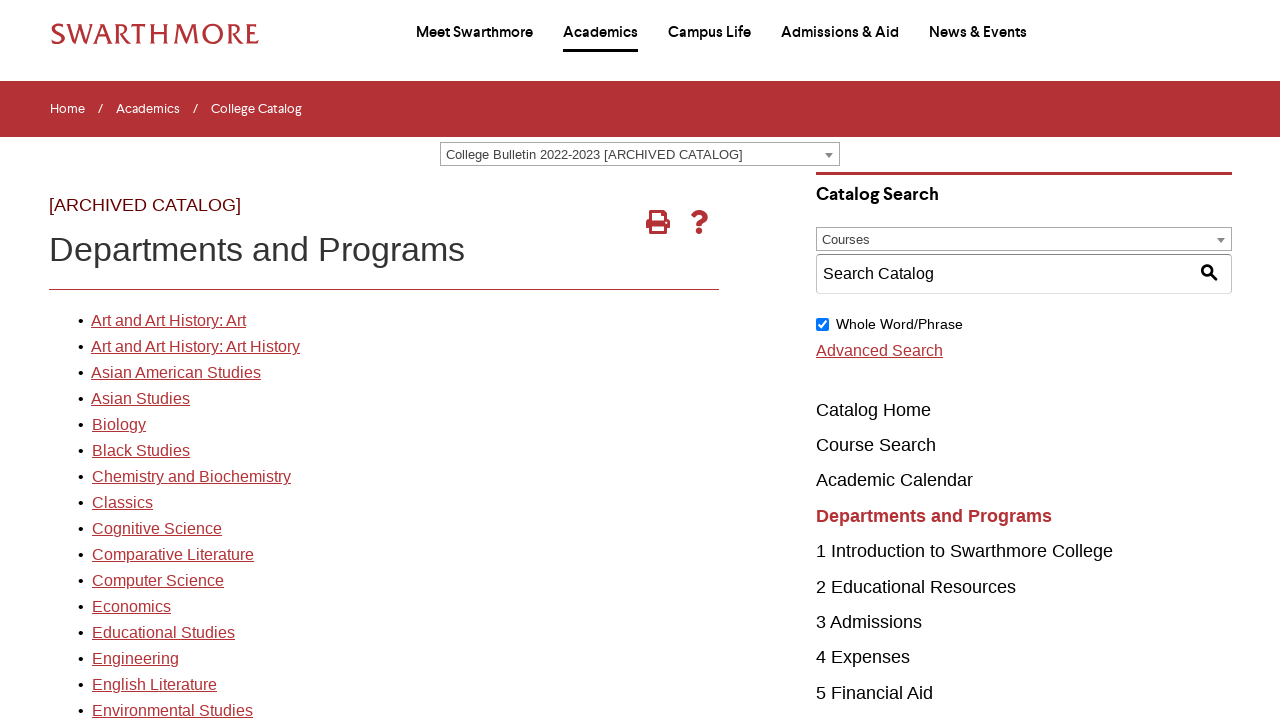

Clicked on the first navigation link in the catalog at (474, 34) on //ul/li[1]/a
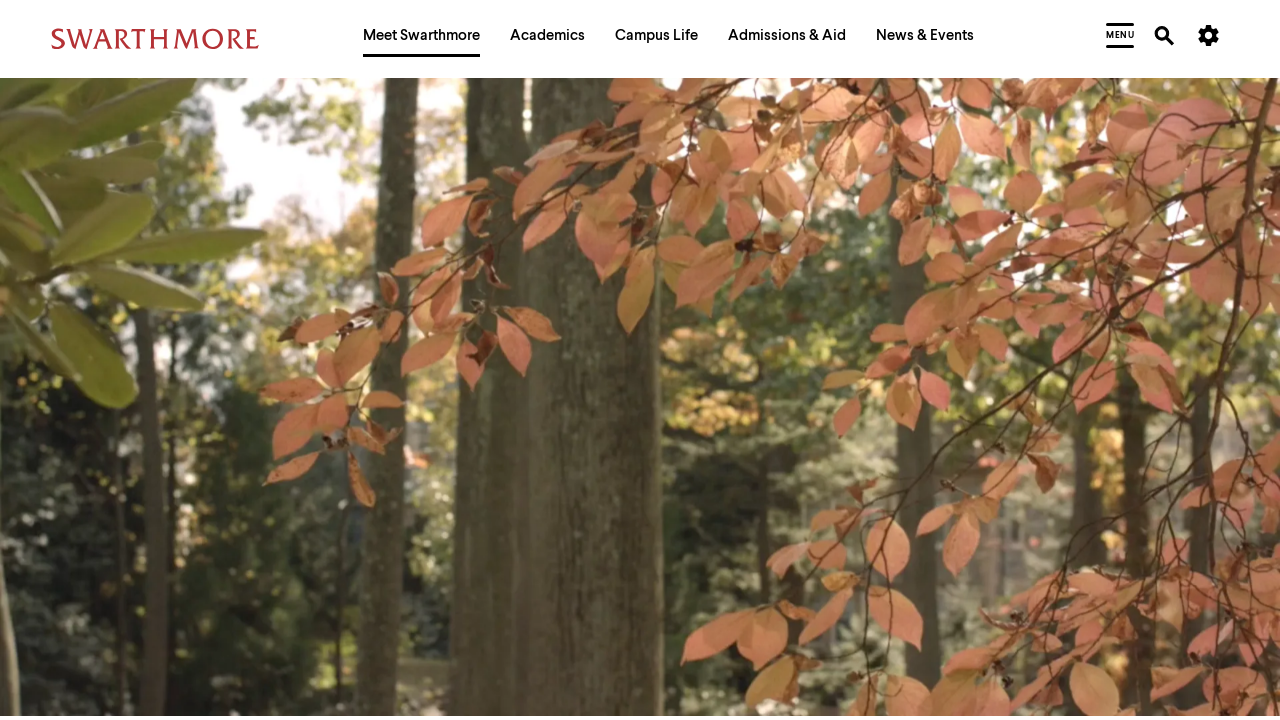

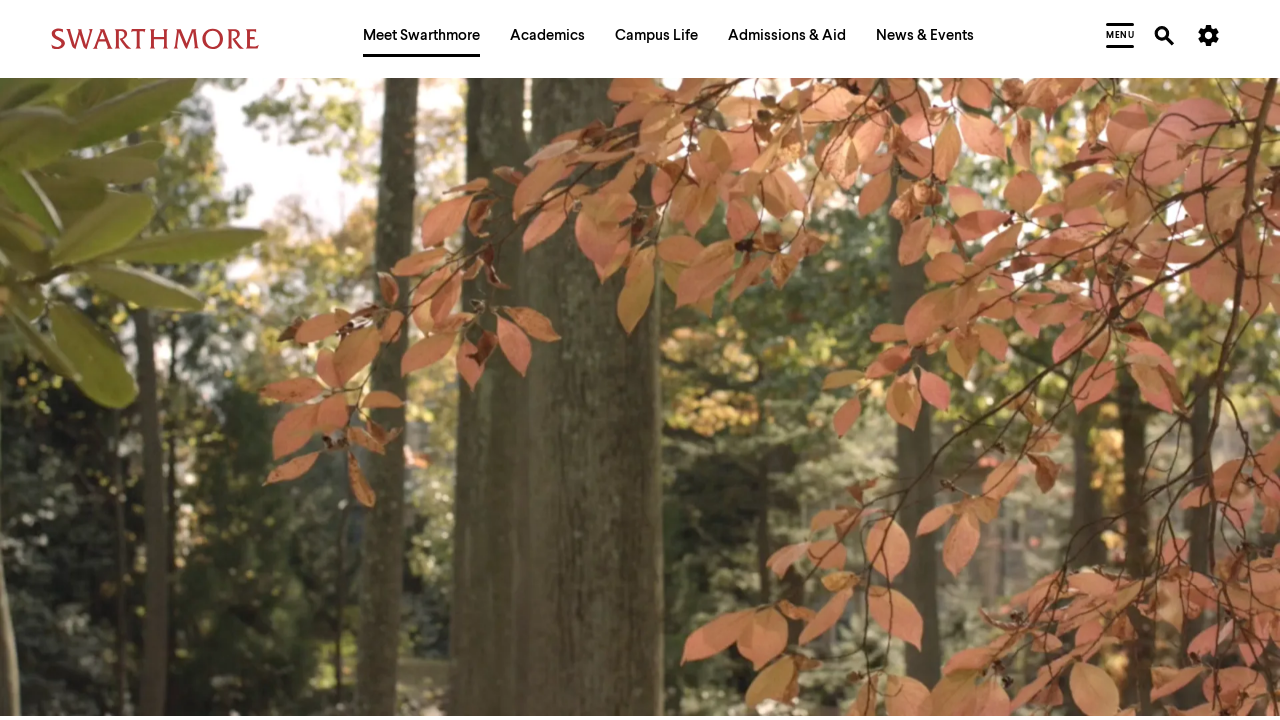